Tests JavaScript alert handling by clicking a button that triggers an alert, accepting the alert, and verifying the result message is displayed correctly.

Starting URL: https://the-internet.herokuapp.com/javascript_alerts

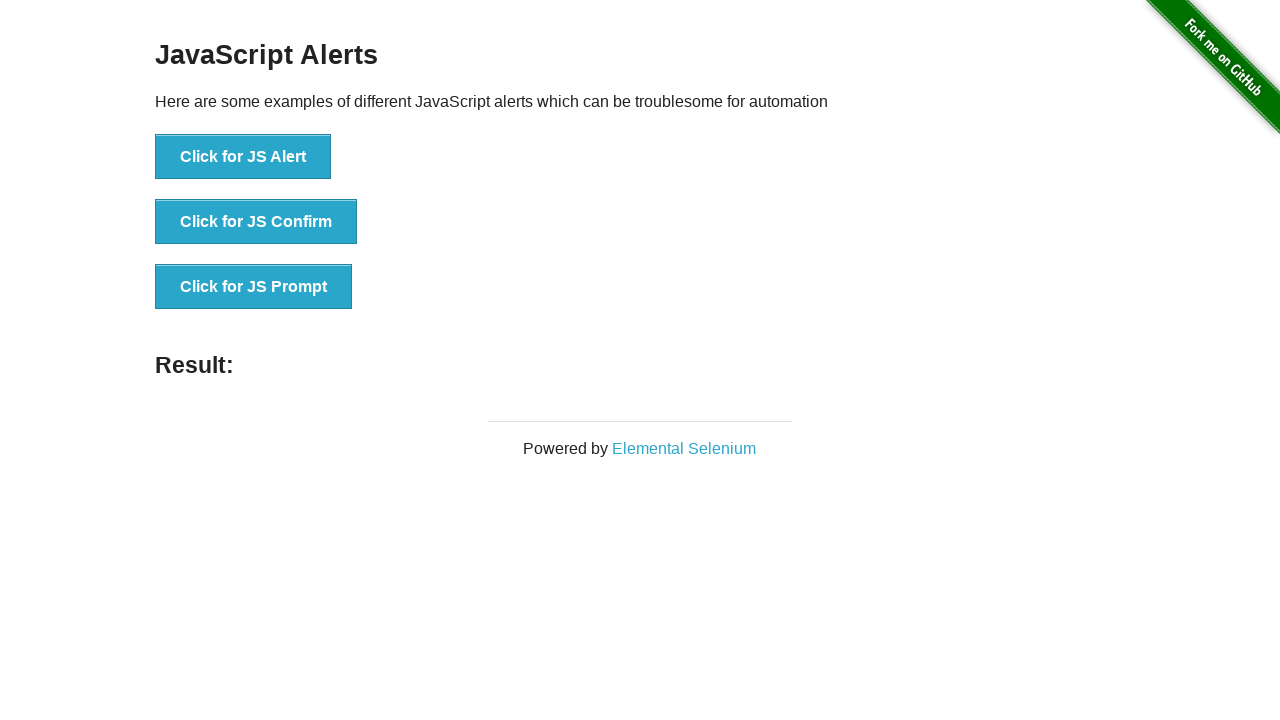

Waited for page to fully load
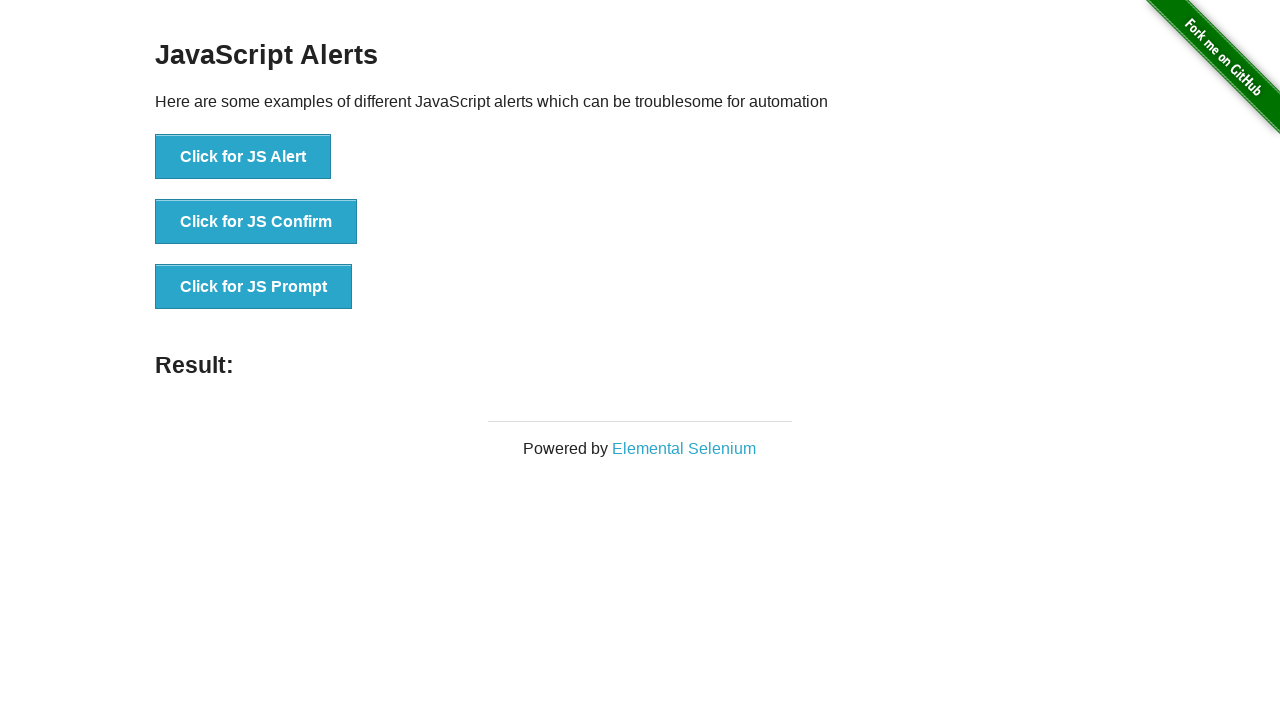

Set up dialog handler to accept alerts
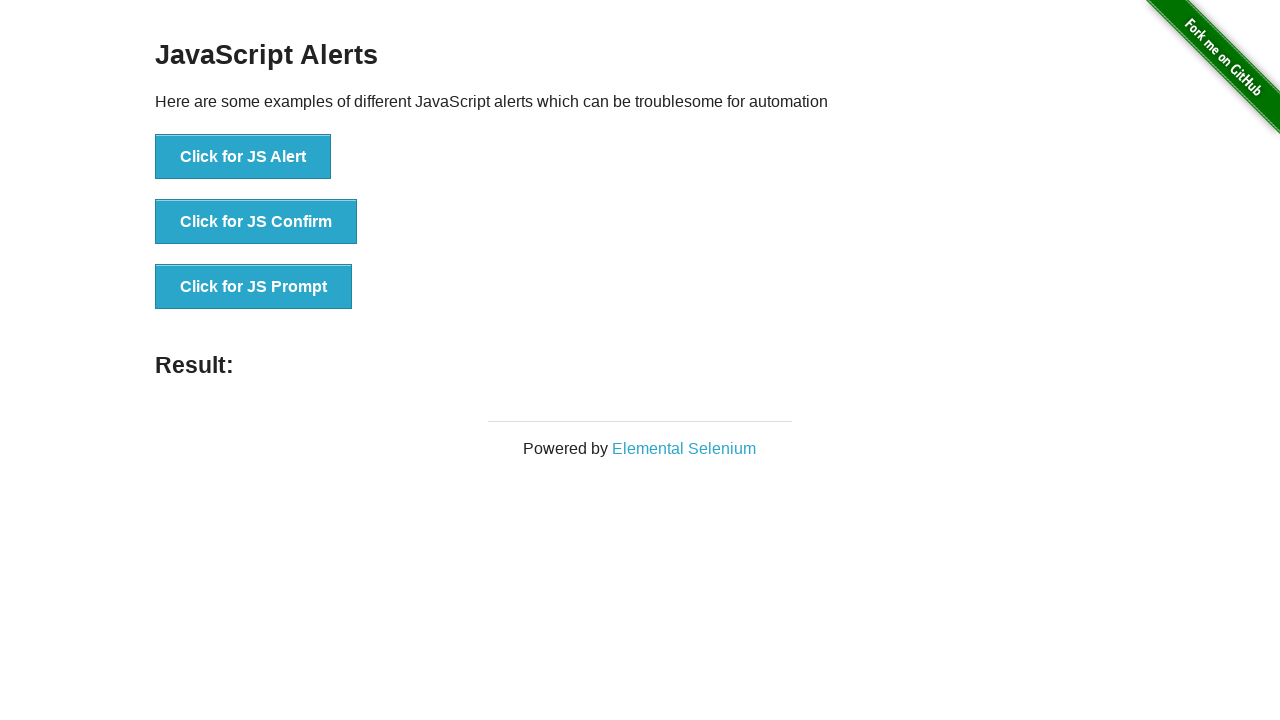

Alert dialog appeared with message 'I am a JS Alert' and was accepted at (243, 157) on xpath=//button[normalize-space()='Click for JS Alert']
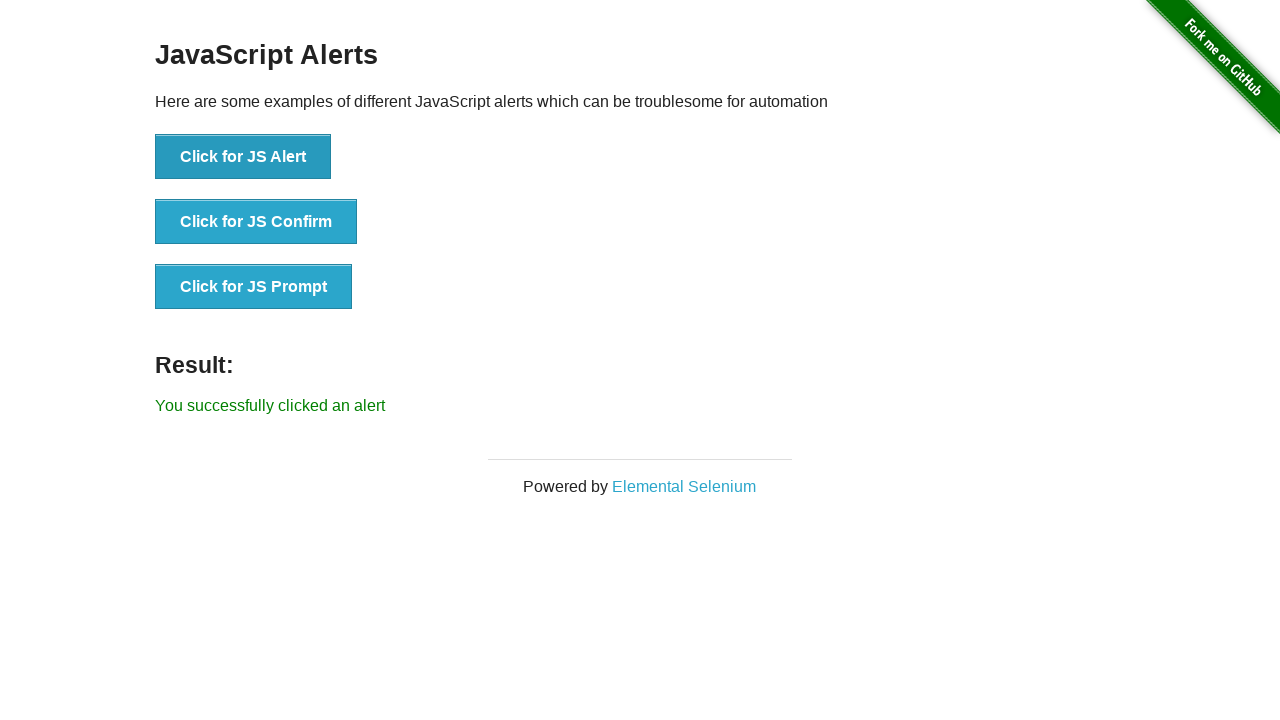

Clicked the 'Click for JS Alert' button to trigger JavaScript alert
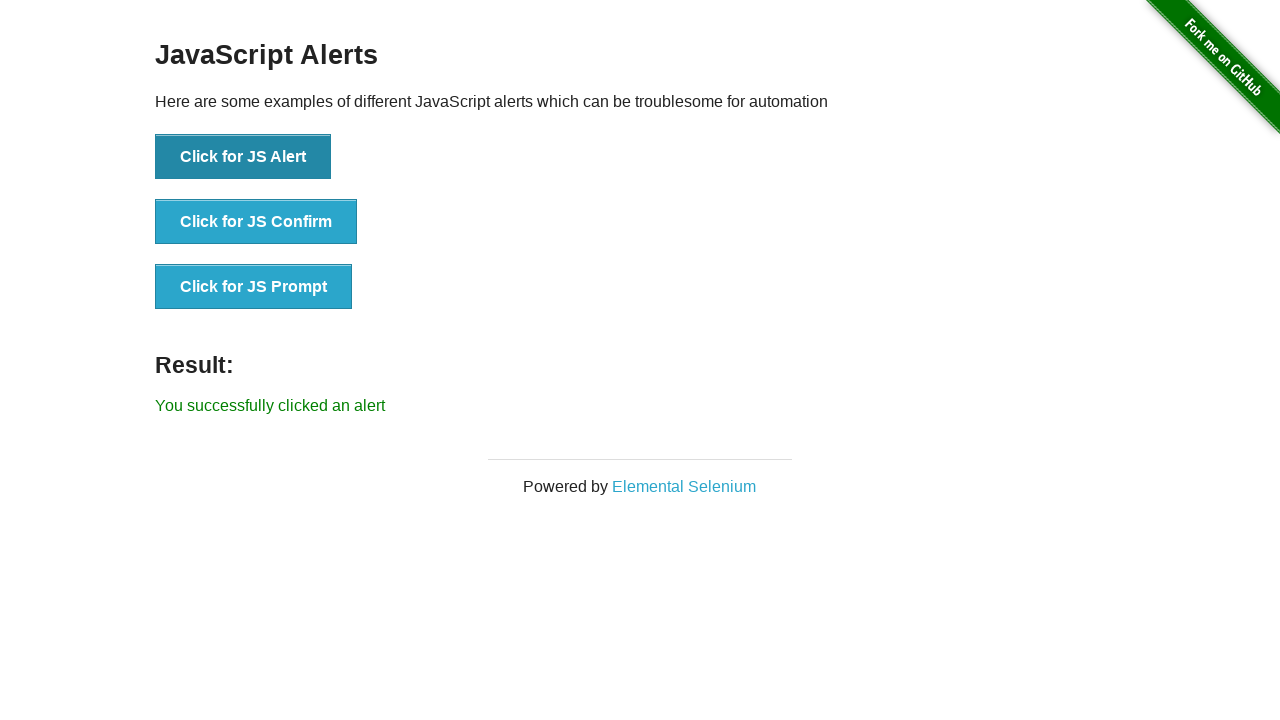

Result message element loaded
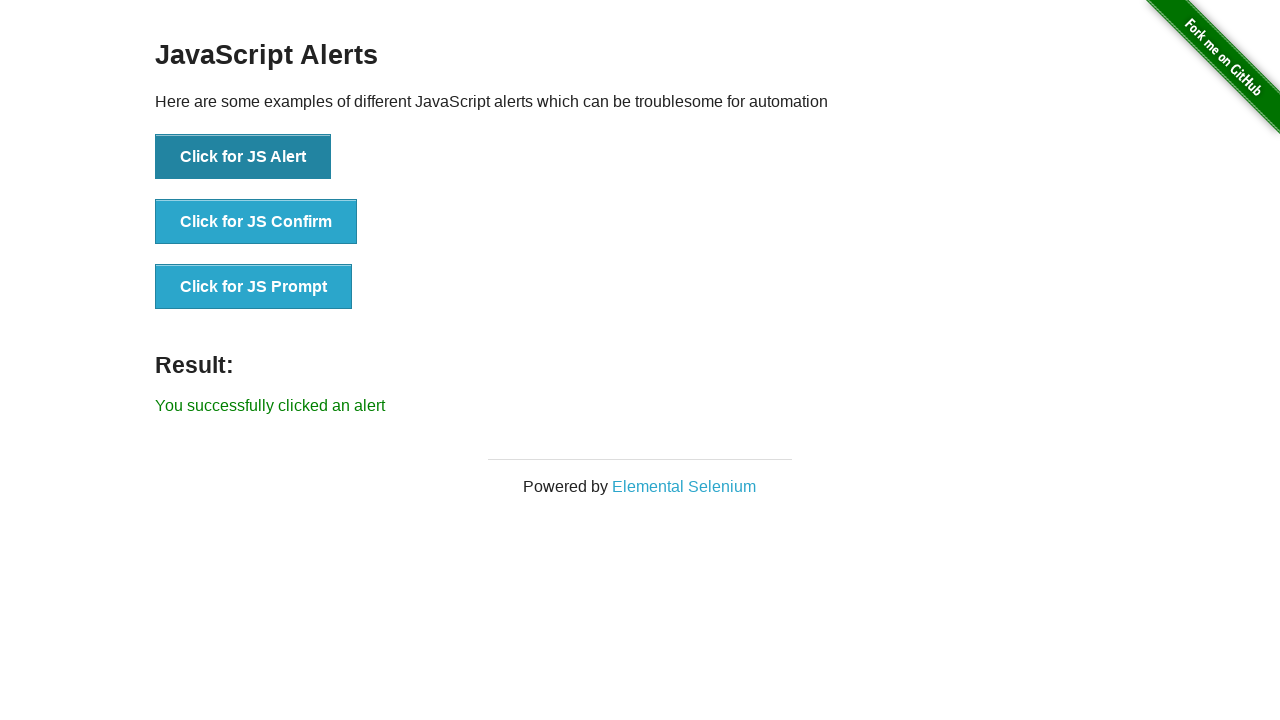

Verified result message displays 'You successfully clicked an alert'
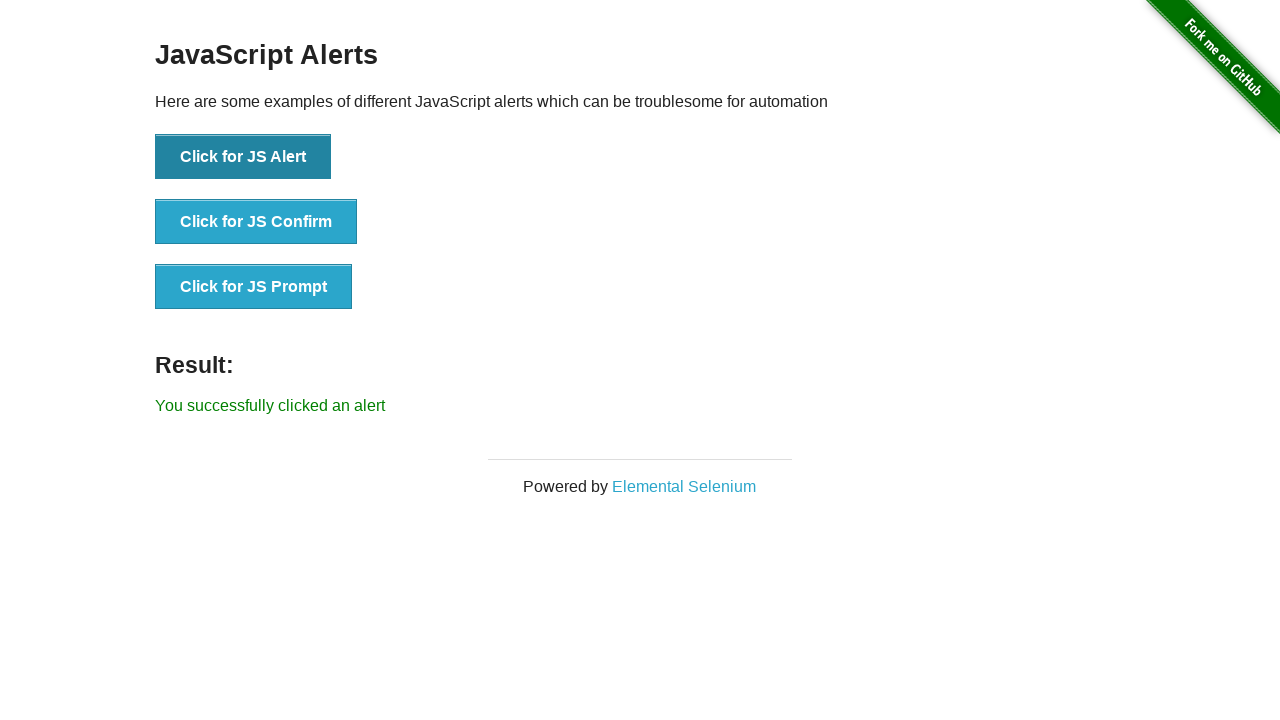

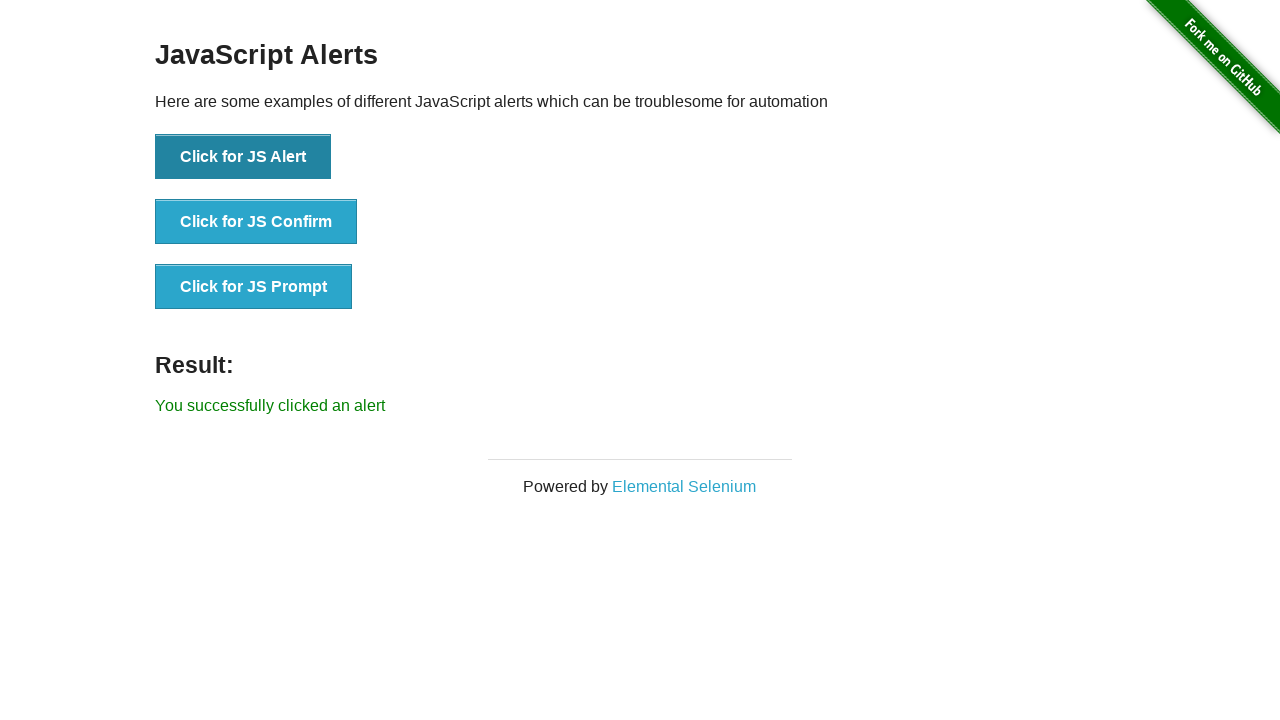